Tests clicking a button using JavaScript executor functionality

Starting URL: https://the-internet.herokuapp.com/javascript_alerts

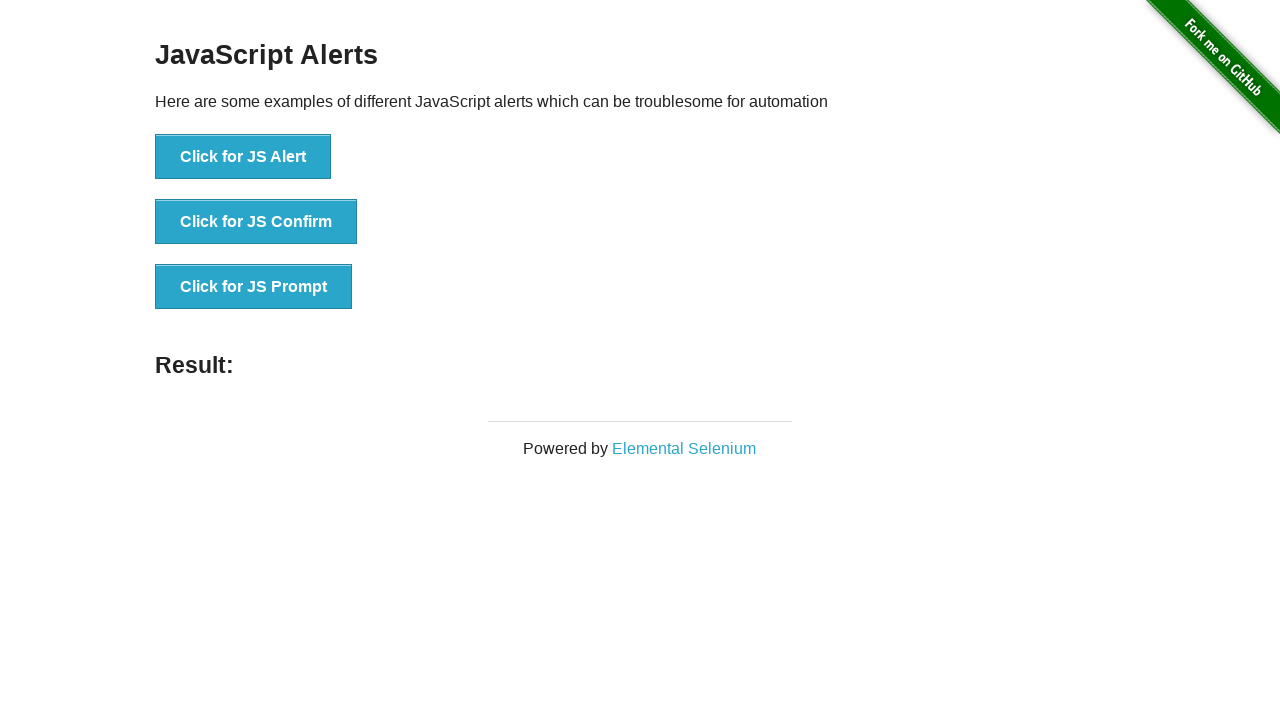

Navigated to JavaScript alerts test page
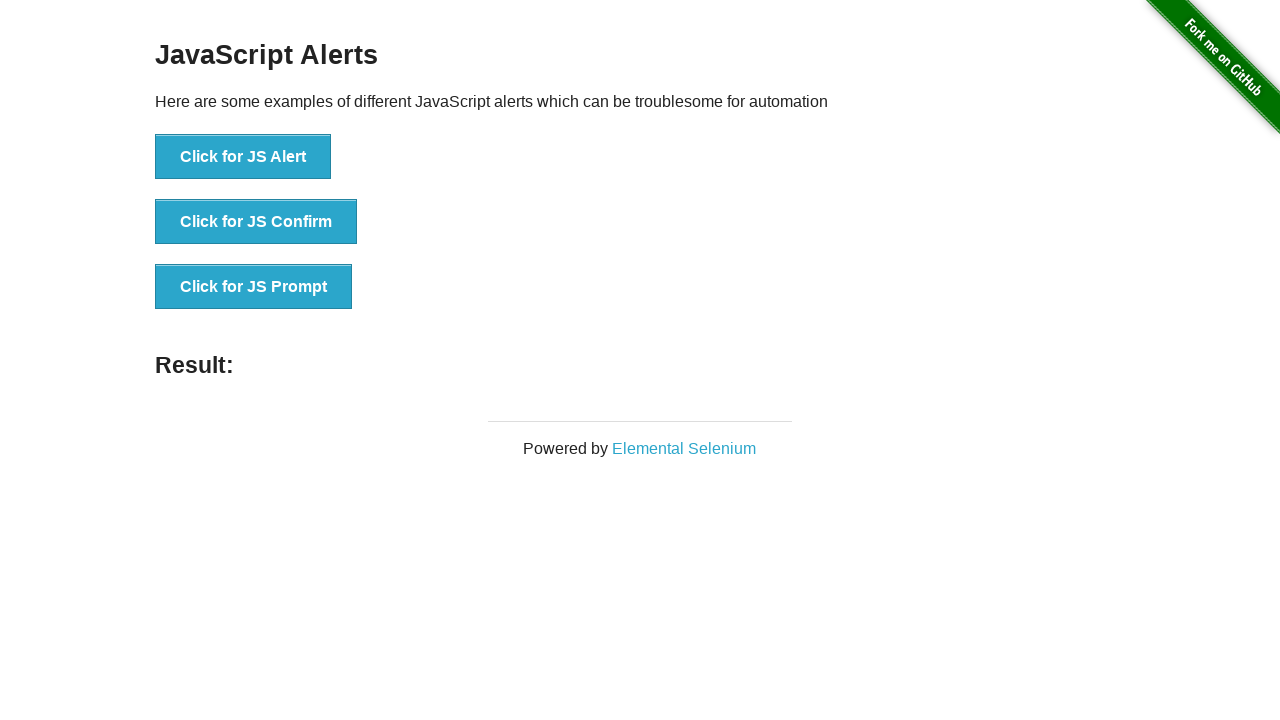

Clicked the JS Alert button at (243, 157) on button[onclick='jsAlert()']
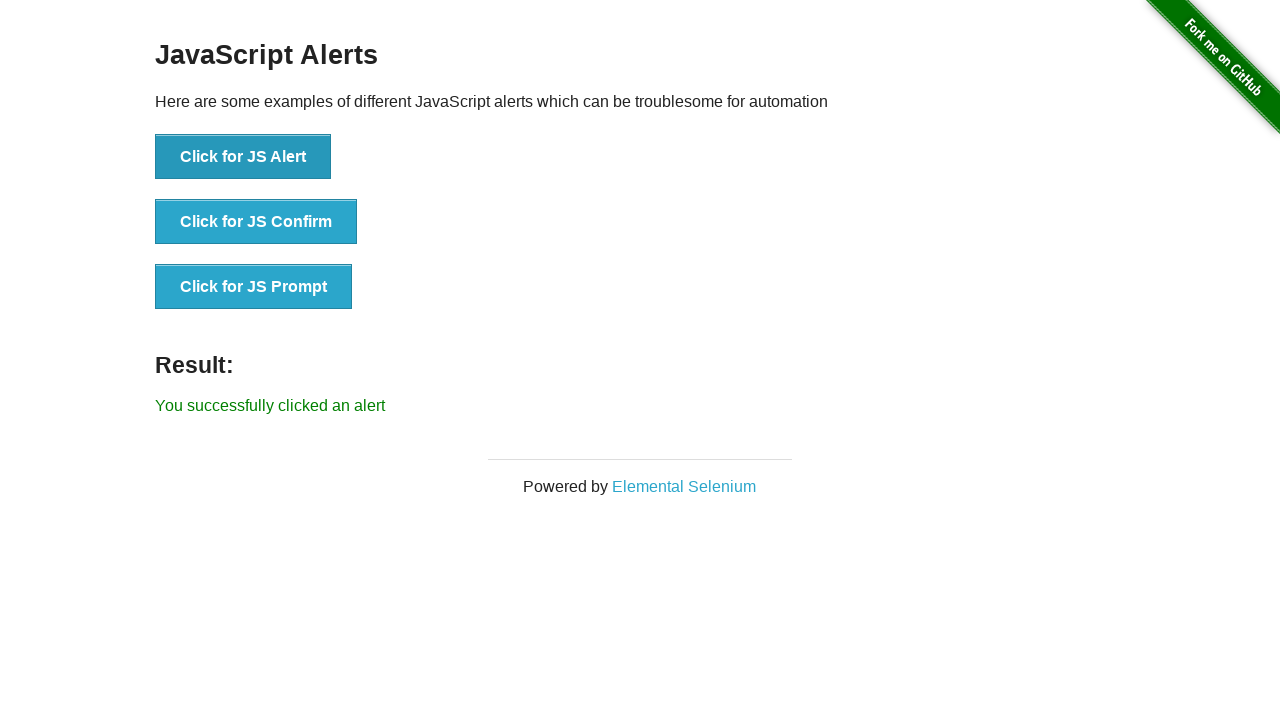

Set up dialog handler to accept alerts
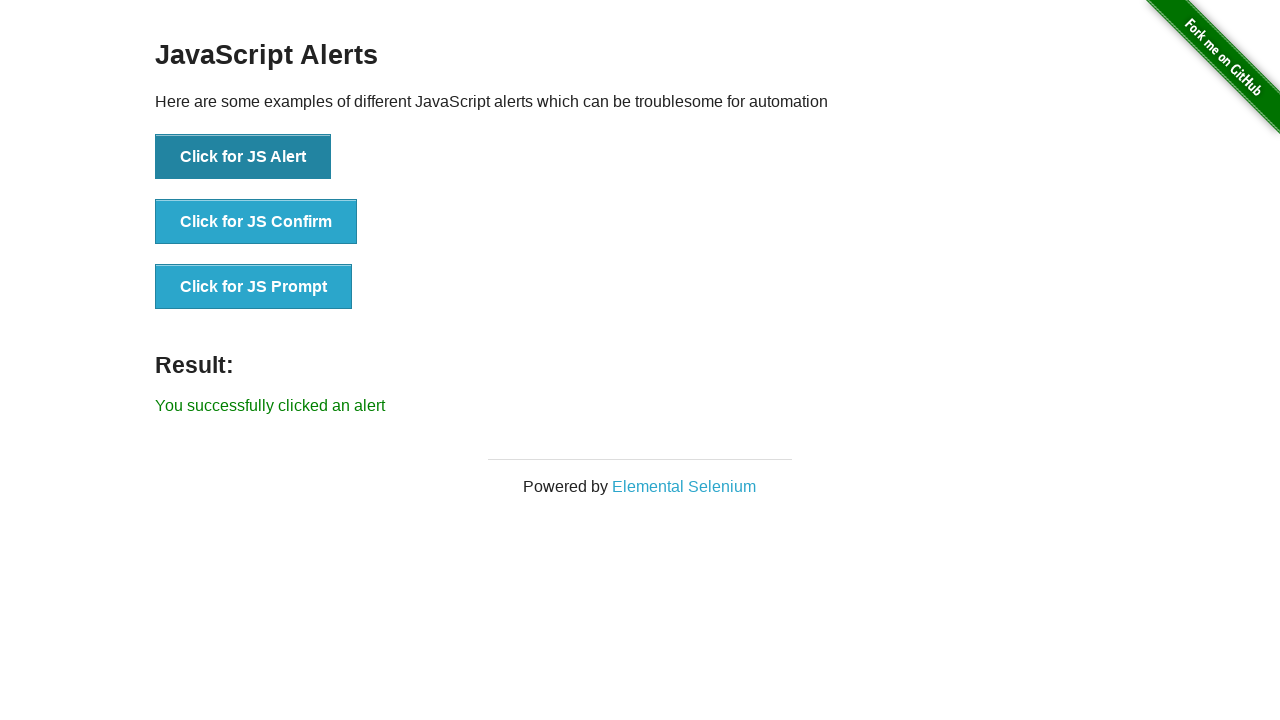

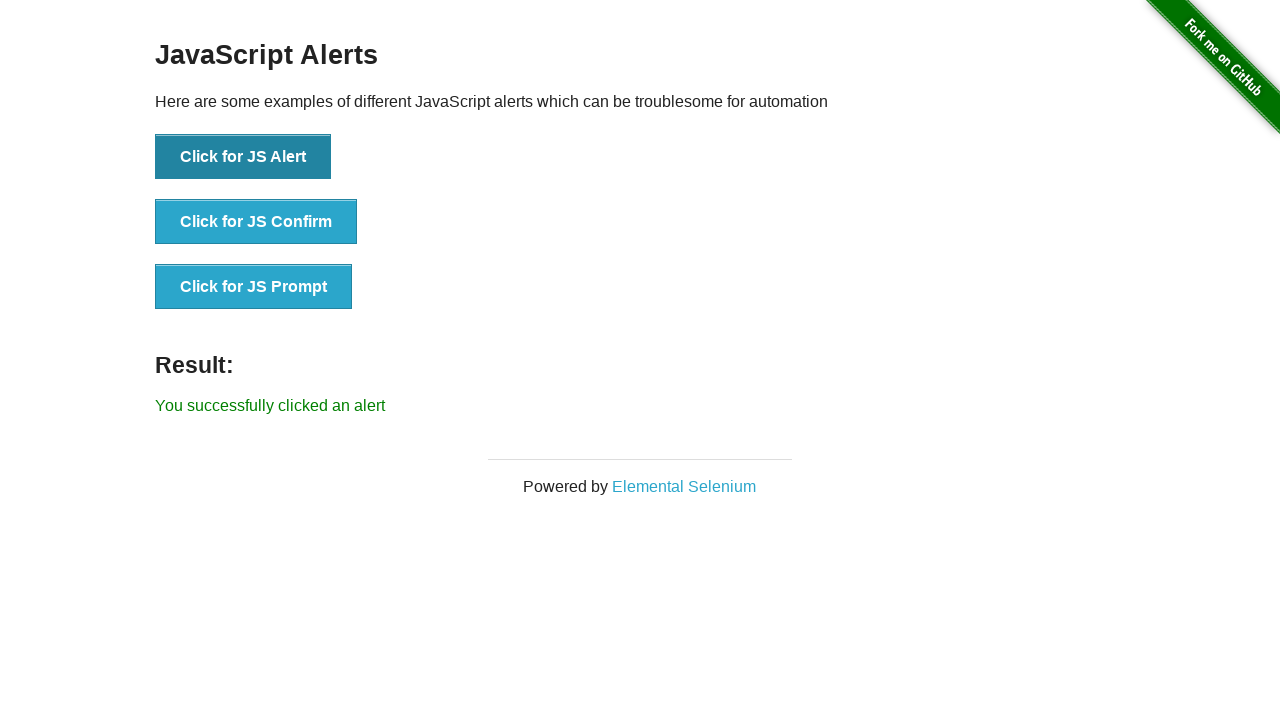